Navigates to the Path2USA travel companions page and waits for it to load.

Starting URL: https://www.path2usa.com/travel-companions

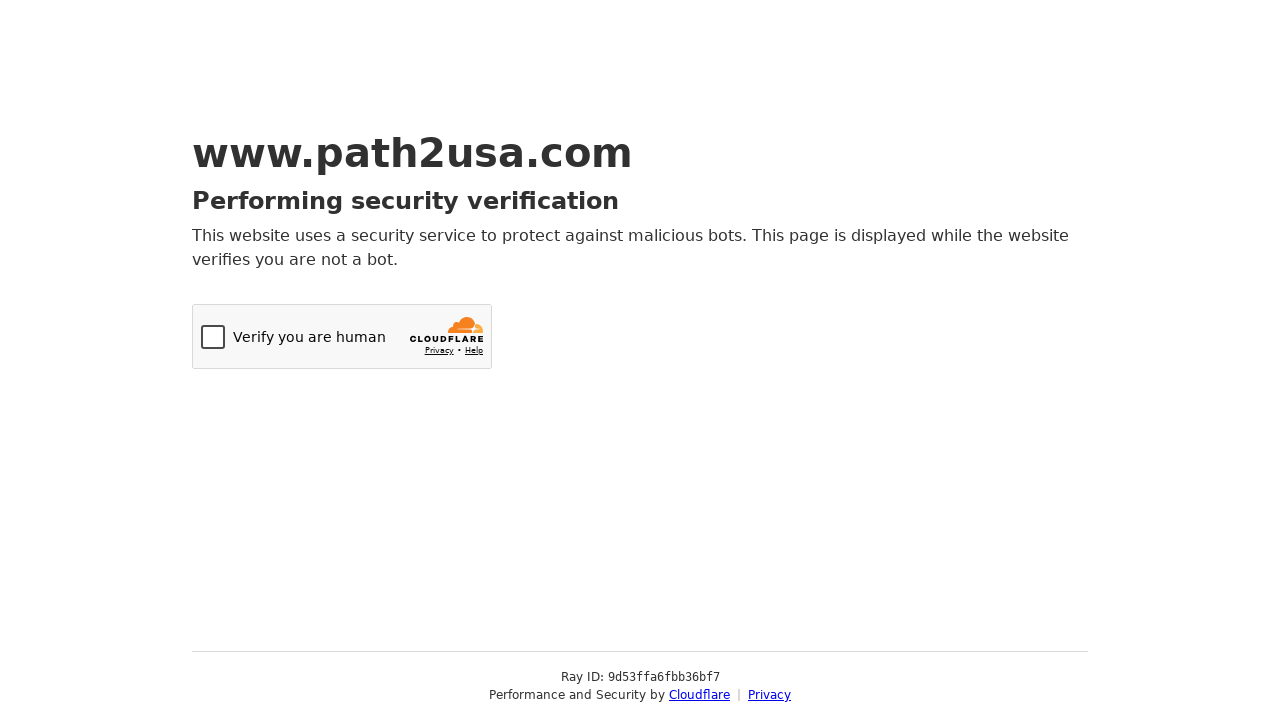

Navigated to Path2USA travel companions page
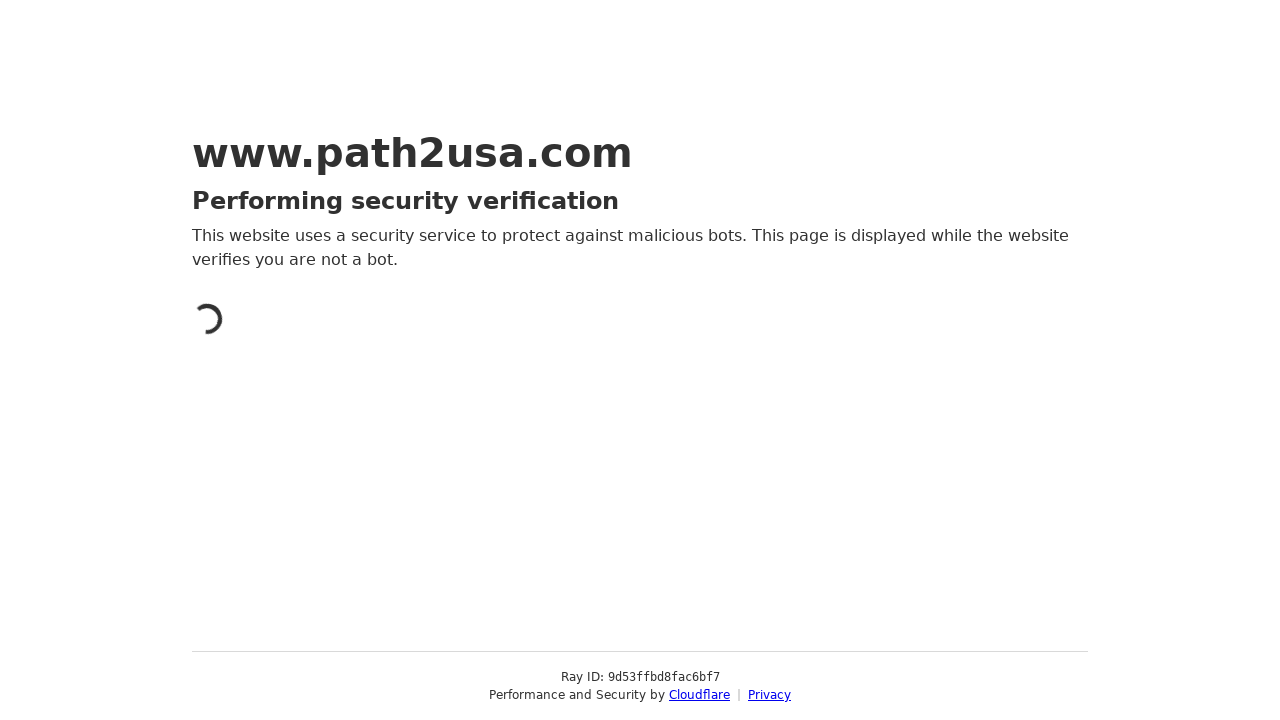

Waited for page to reach domcontentloaded state
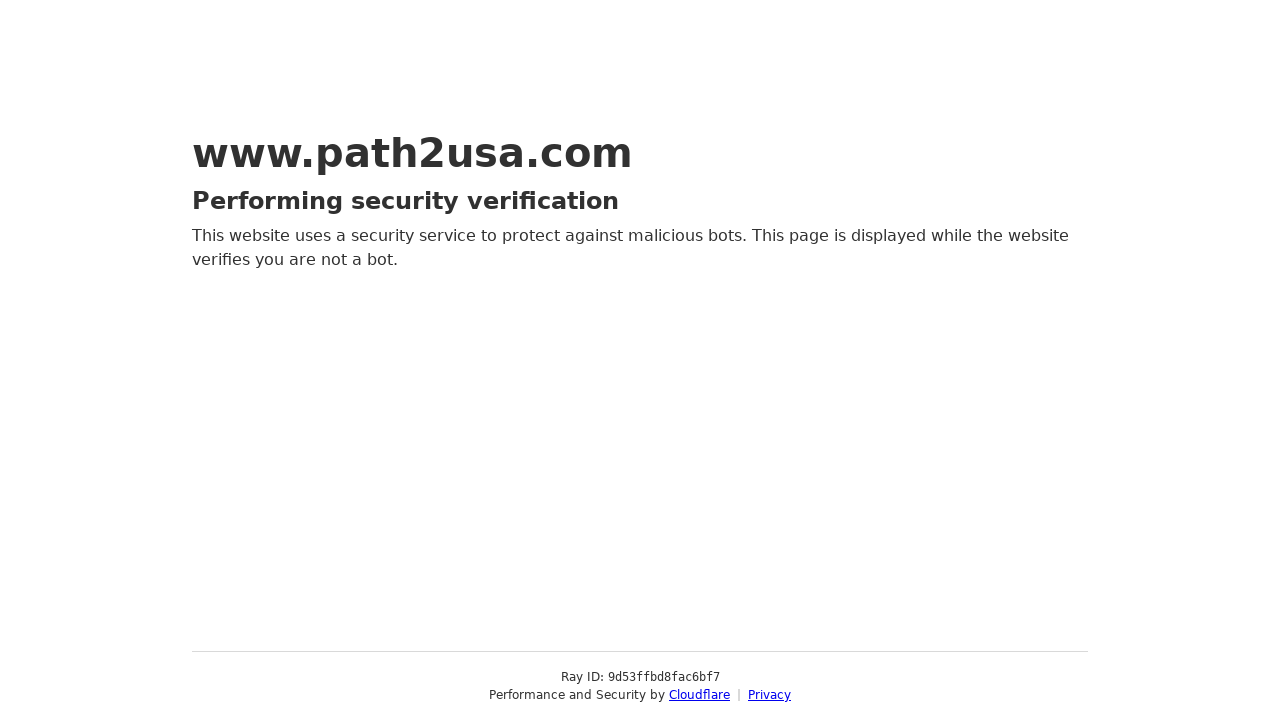

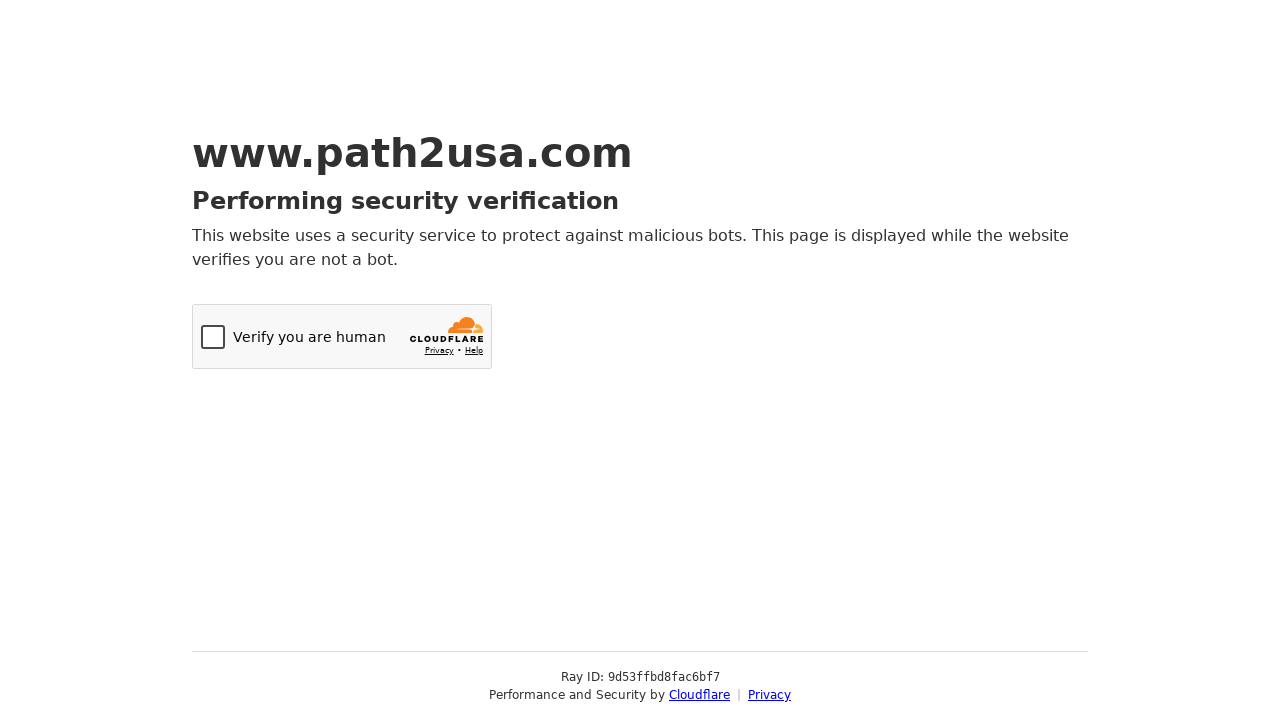